Verifies that all buttons with class "btn-default" are enabled and functional

Starting URL: https://www.ucsd.edu

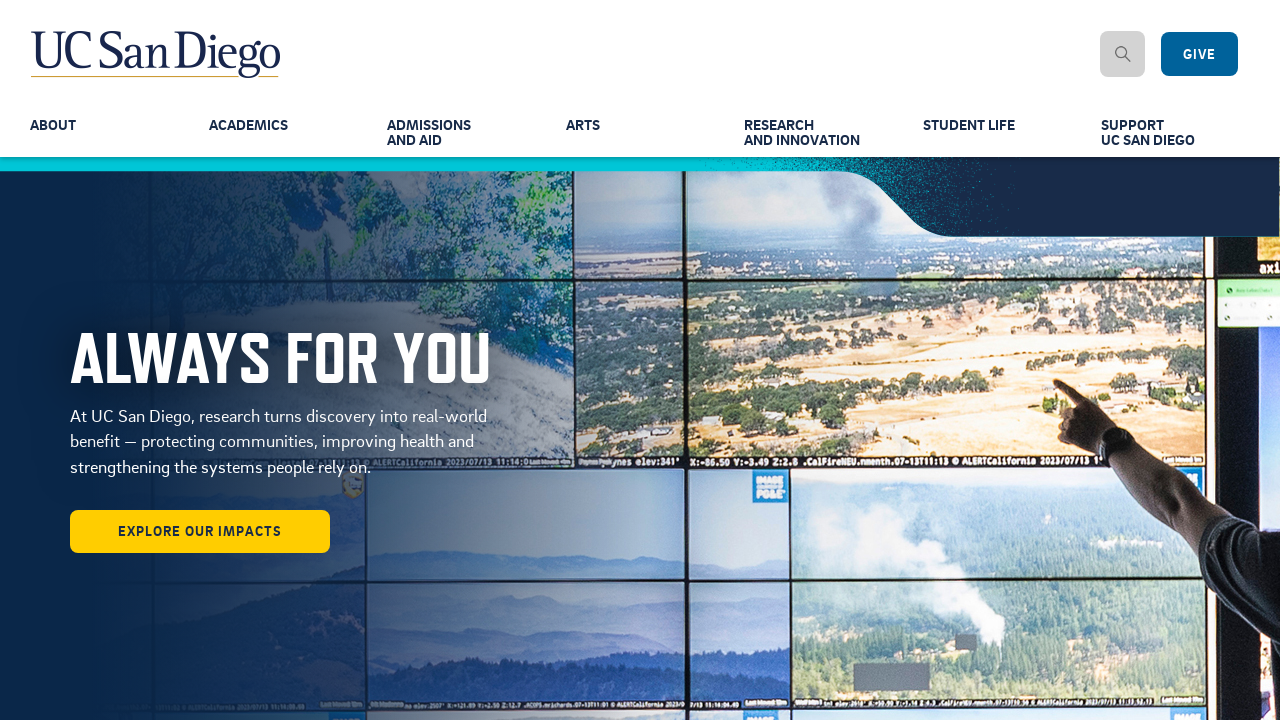

Navigated to https://www.ucsd.edu
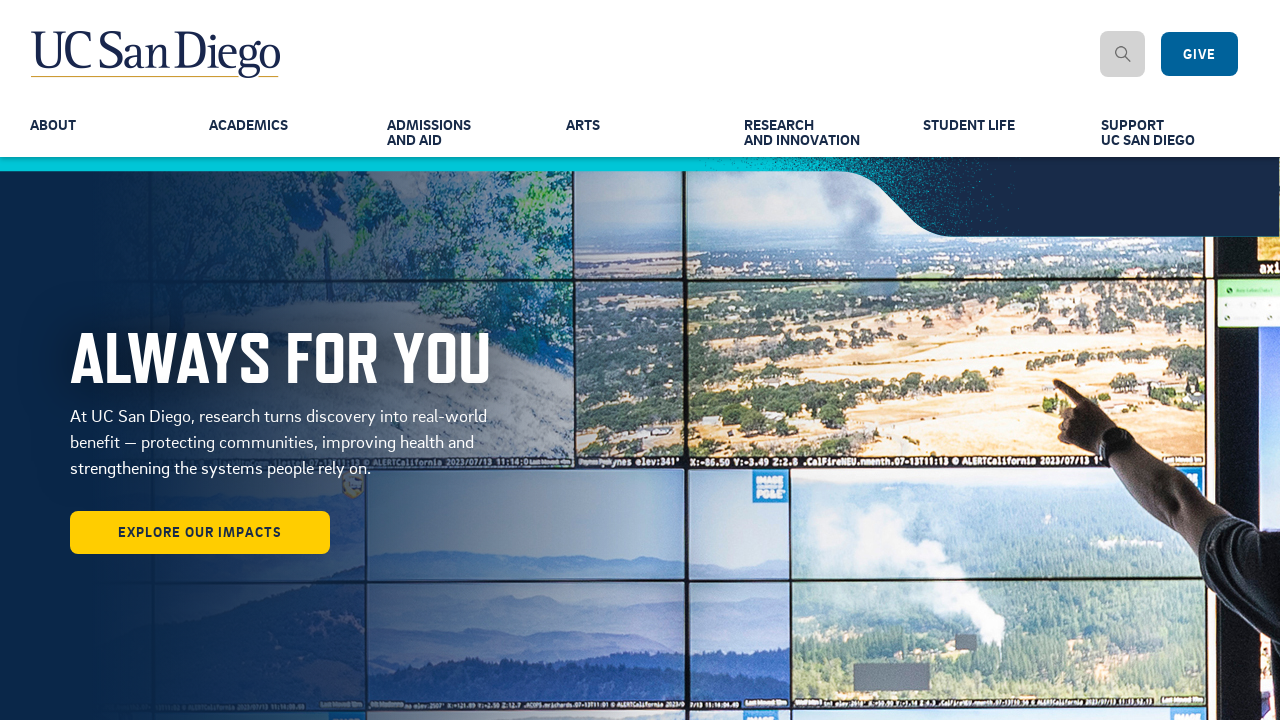

Located all buttons with class 'btn-default'
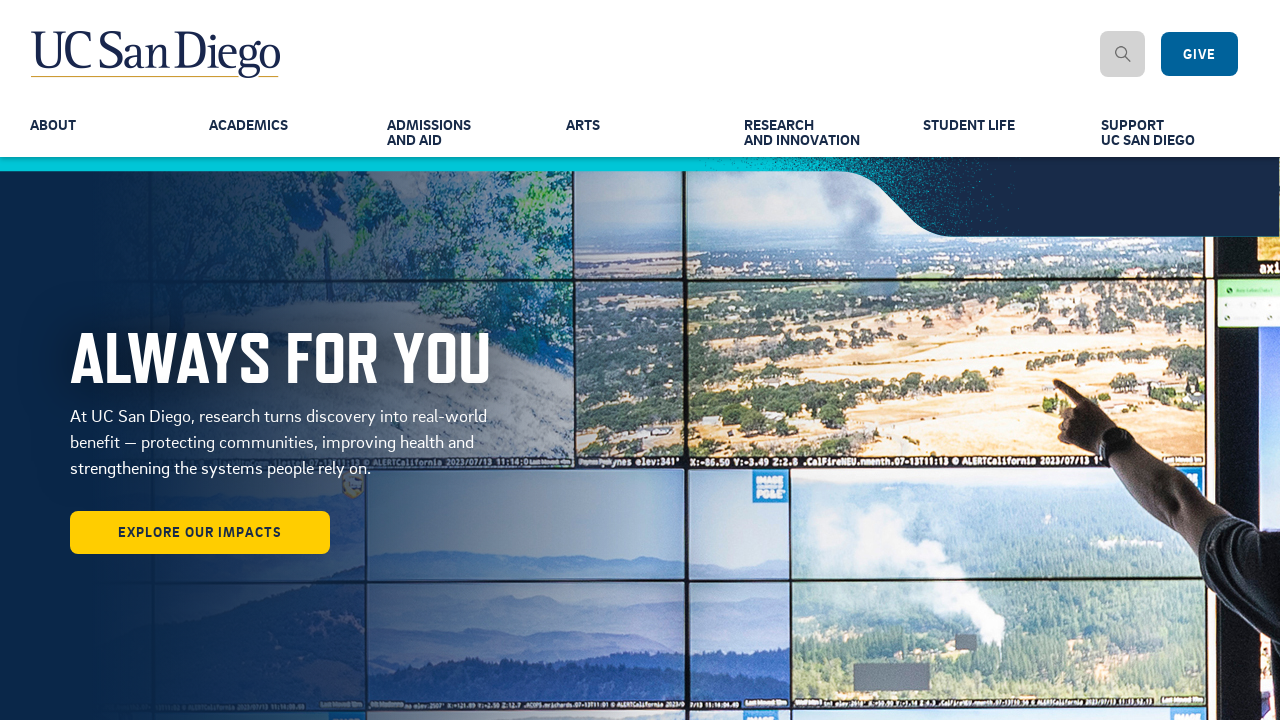

Verified that 11 btn-default buttons exist on the page
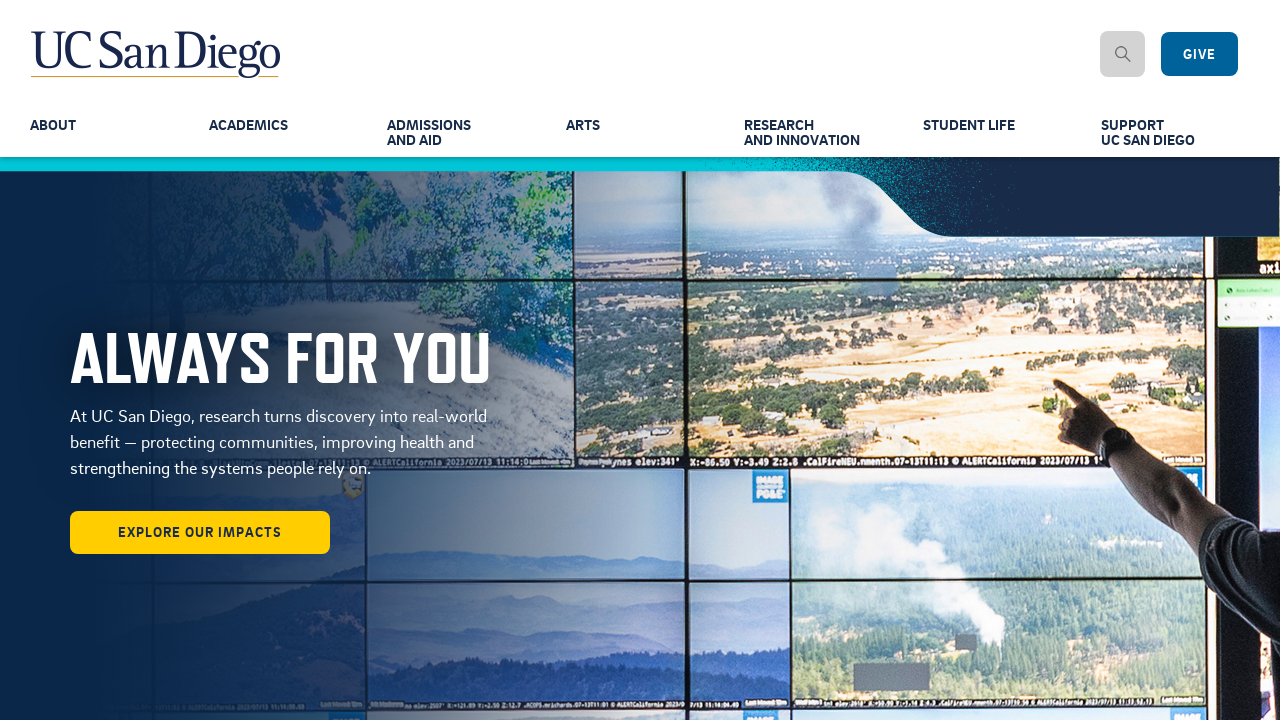

Verified that button 1 with class 'btn-default' is enabled
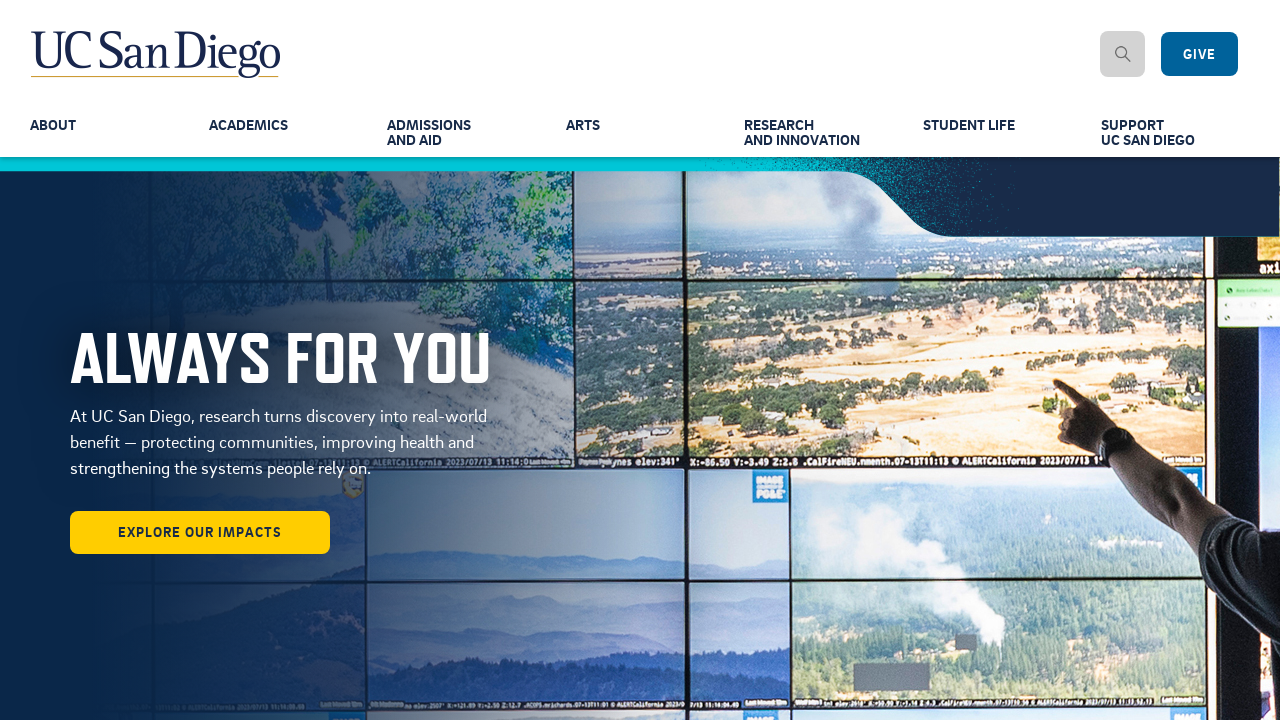

Verified that button 2 with class 'btn-default' is enabled
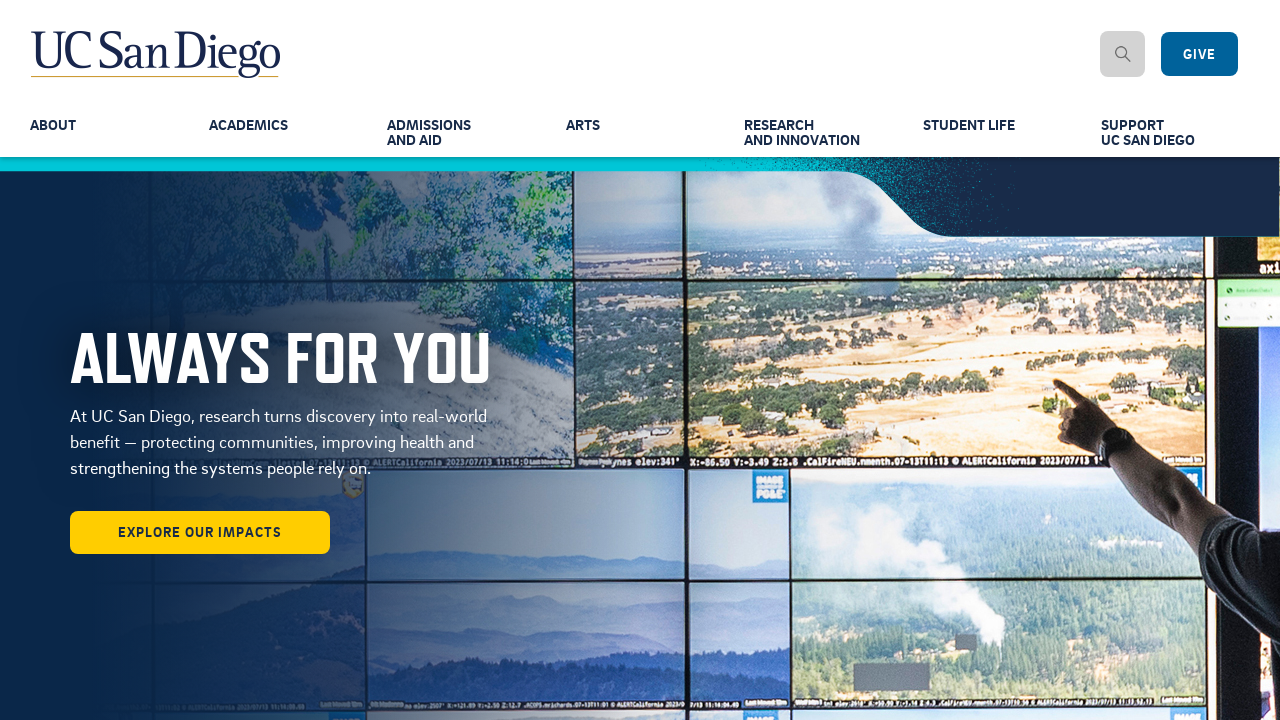

Verified that button 3 with class 'btn-default' is enabled
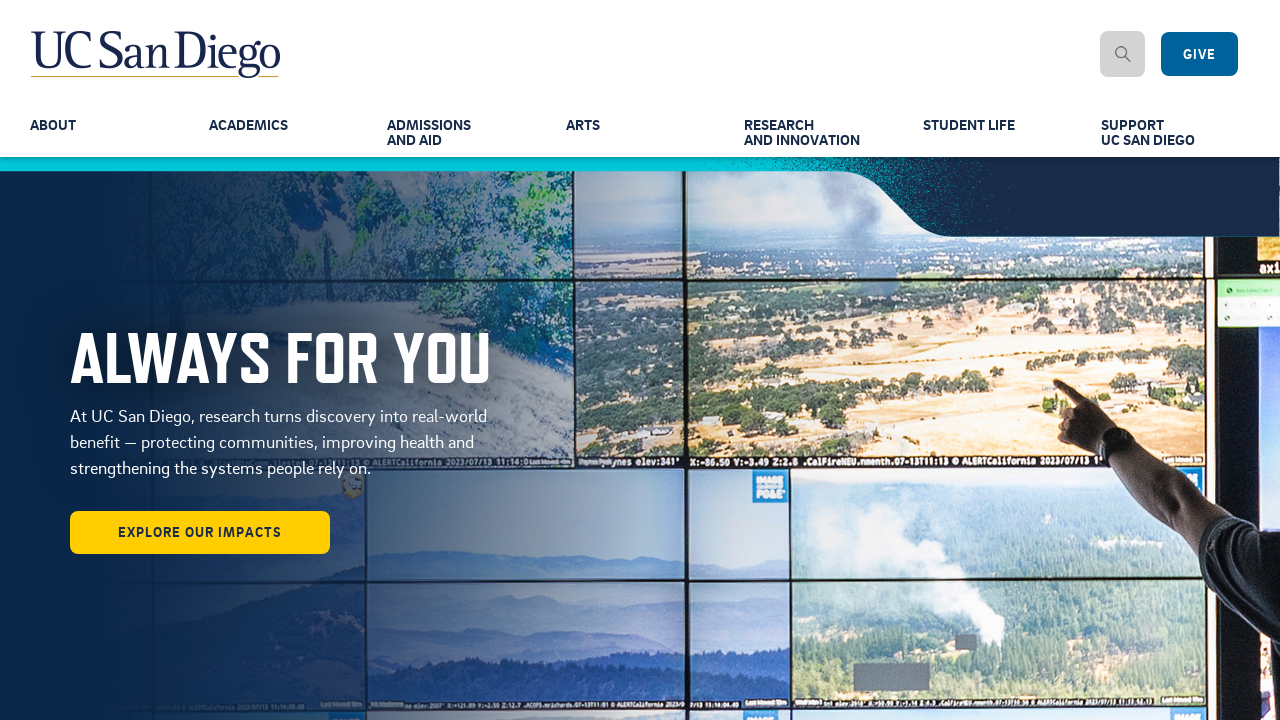

Verified that button 4 with class 'btn-default' is enabled
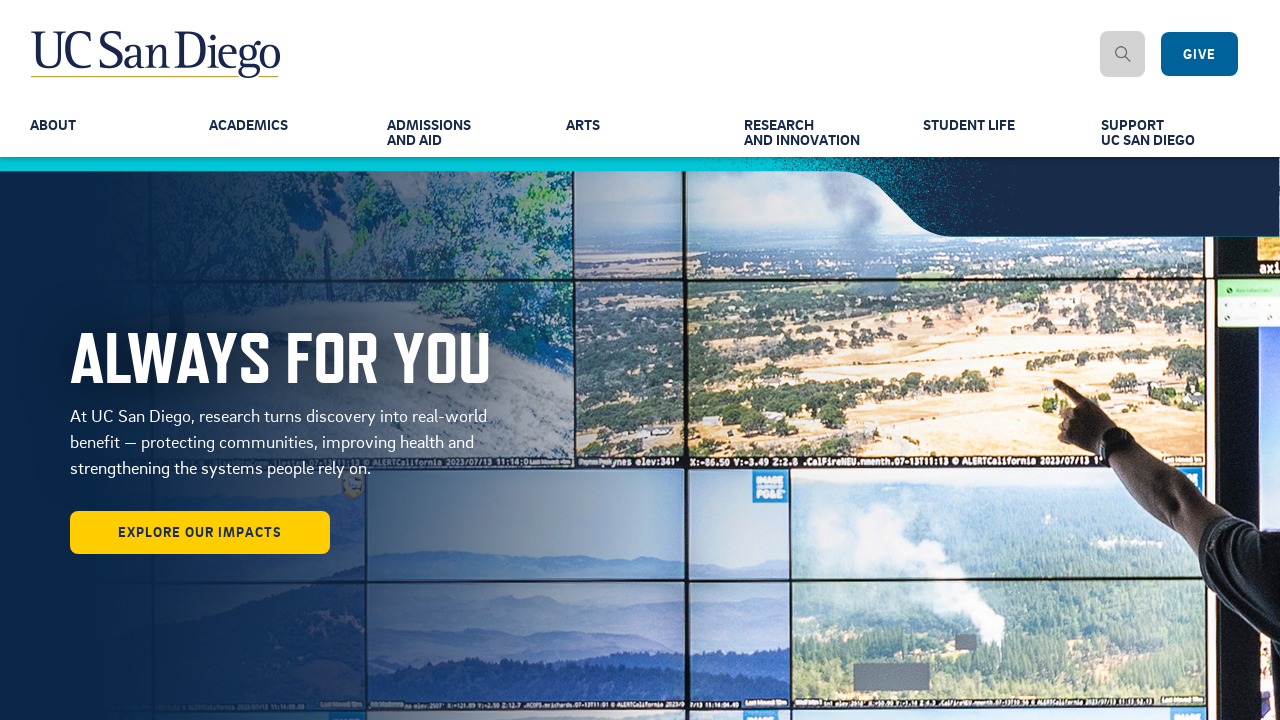

Verified that button 5 with class 'btn-default' is enabled
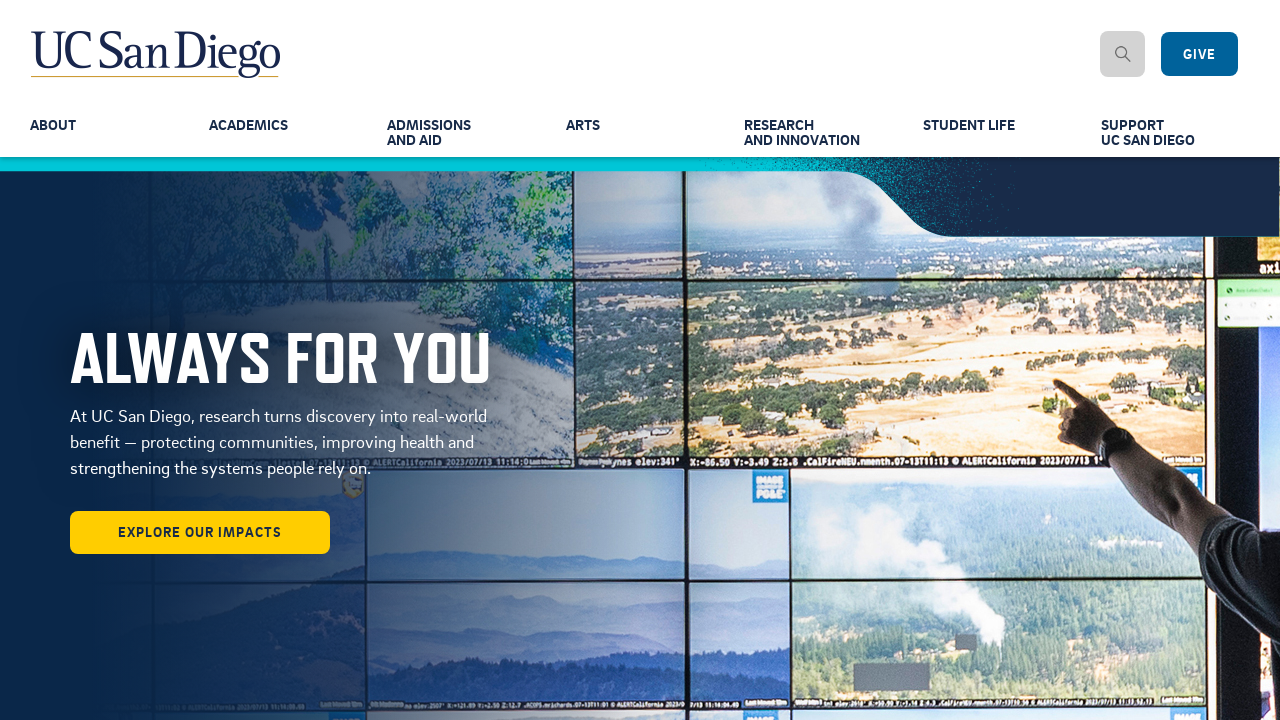

Verified that button 6 with class 'btn-default' is enabled
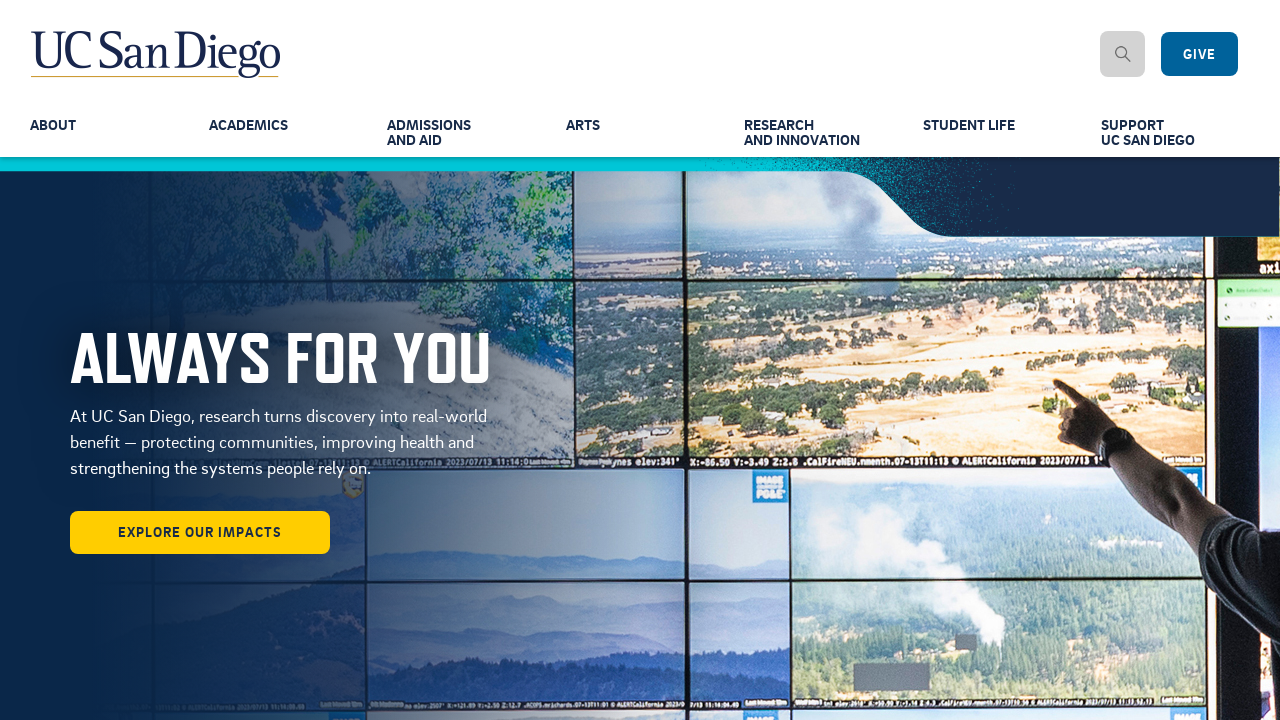

Verified that button 7 with class 'btn-default' is enabled
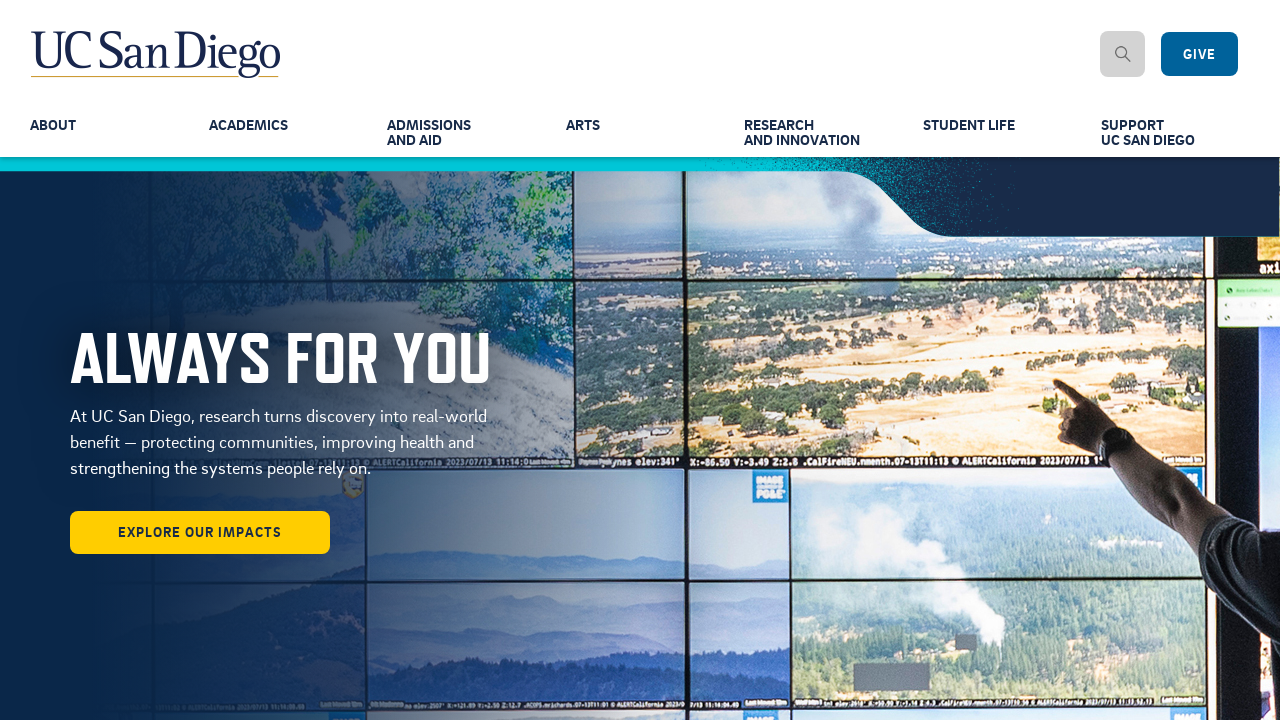

Verified that button 8 with class 'btn-default' is enabled
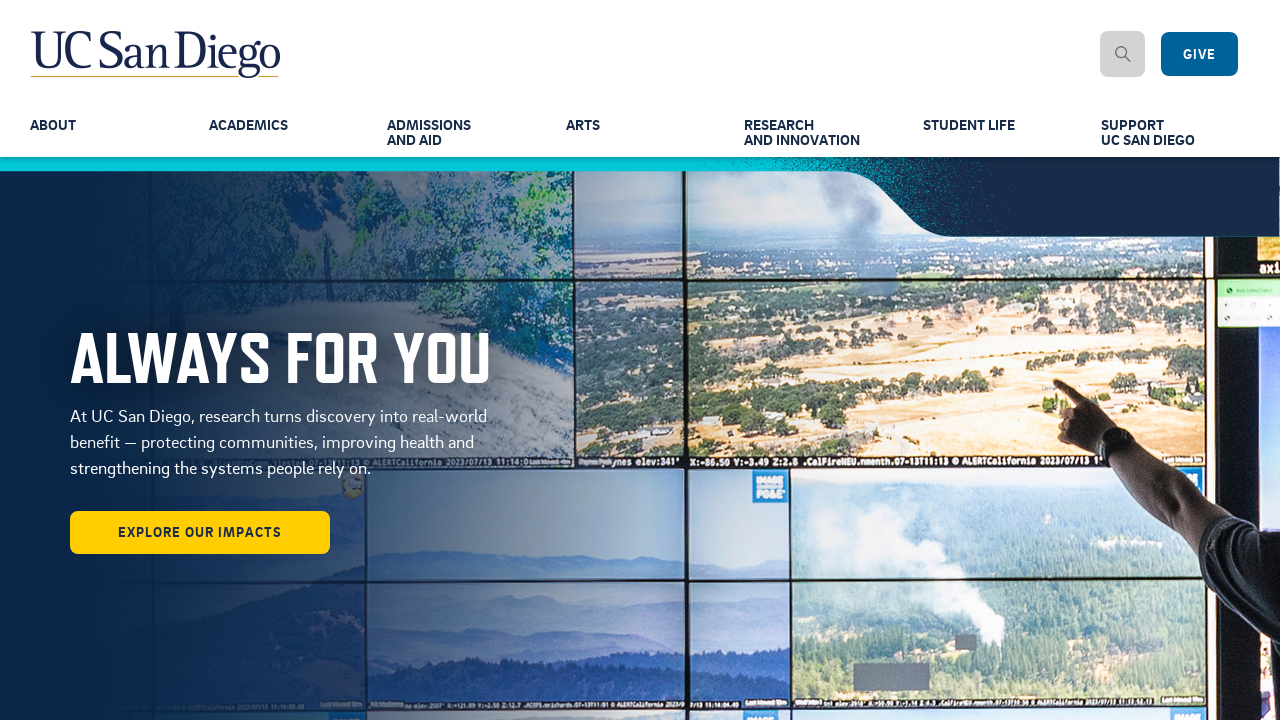

Verified that button 9 with class 'btn-default' is enabled
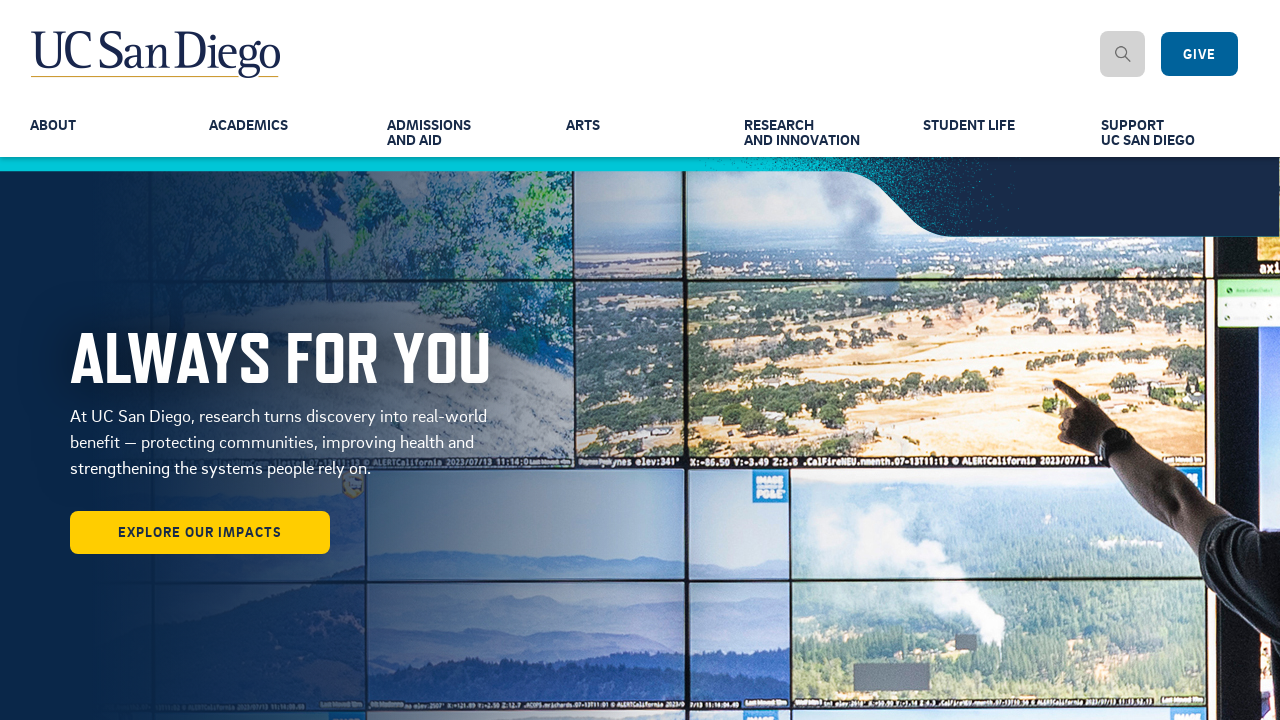

Verified that button 10 with class 'btn-default' is enabled
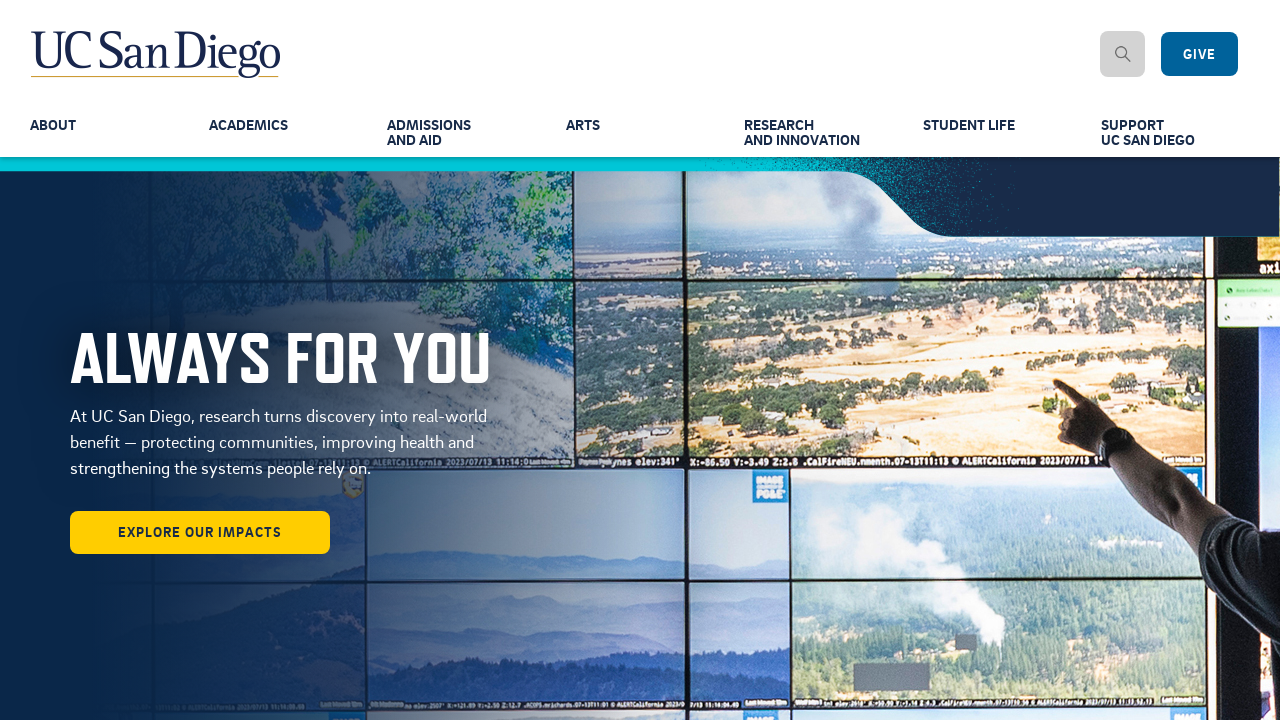

Verified that button 11 with class 'btn-default' is enabled
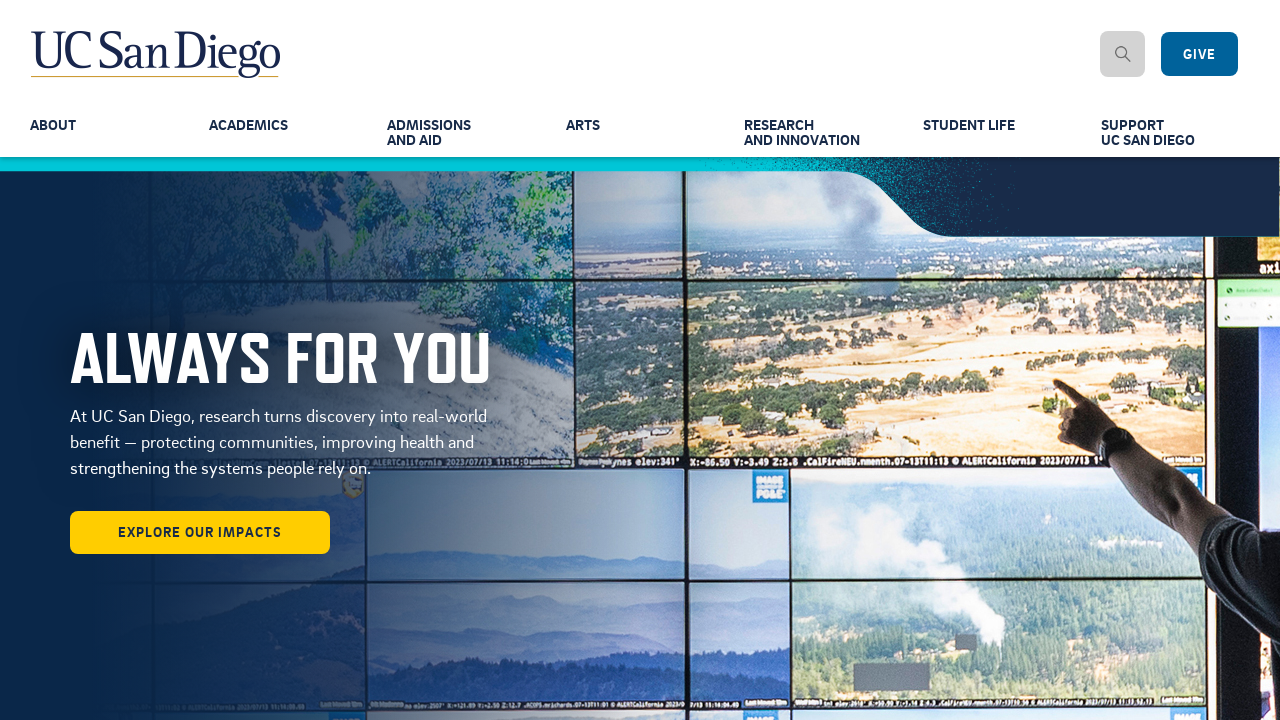

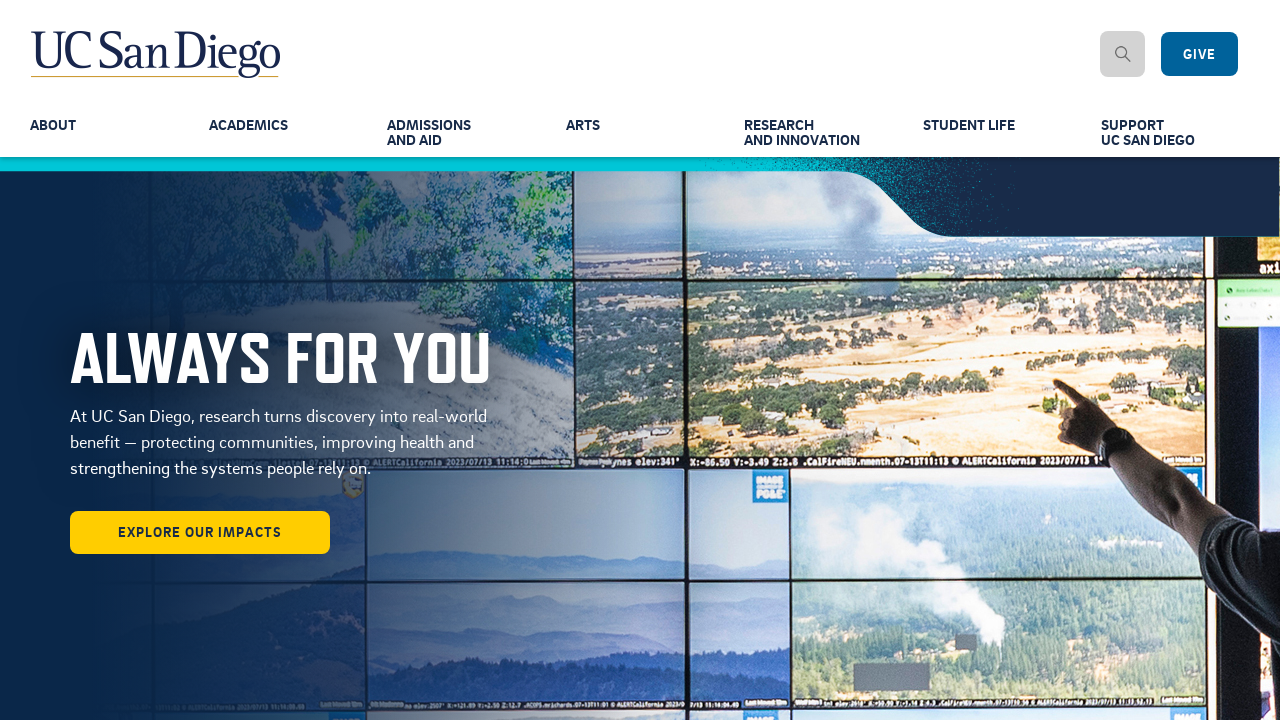